Tests textbox functionality by entering text into a username field, verifying the input, and clearing it

Starting URL: https://www.mycontactform.com/

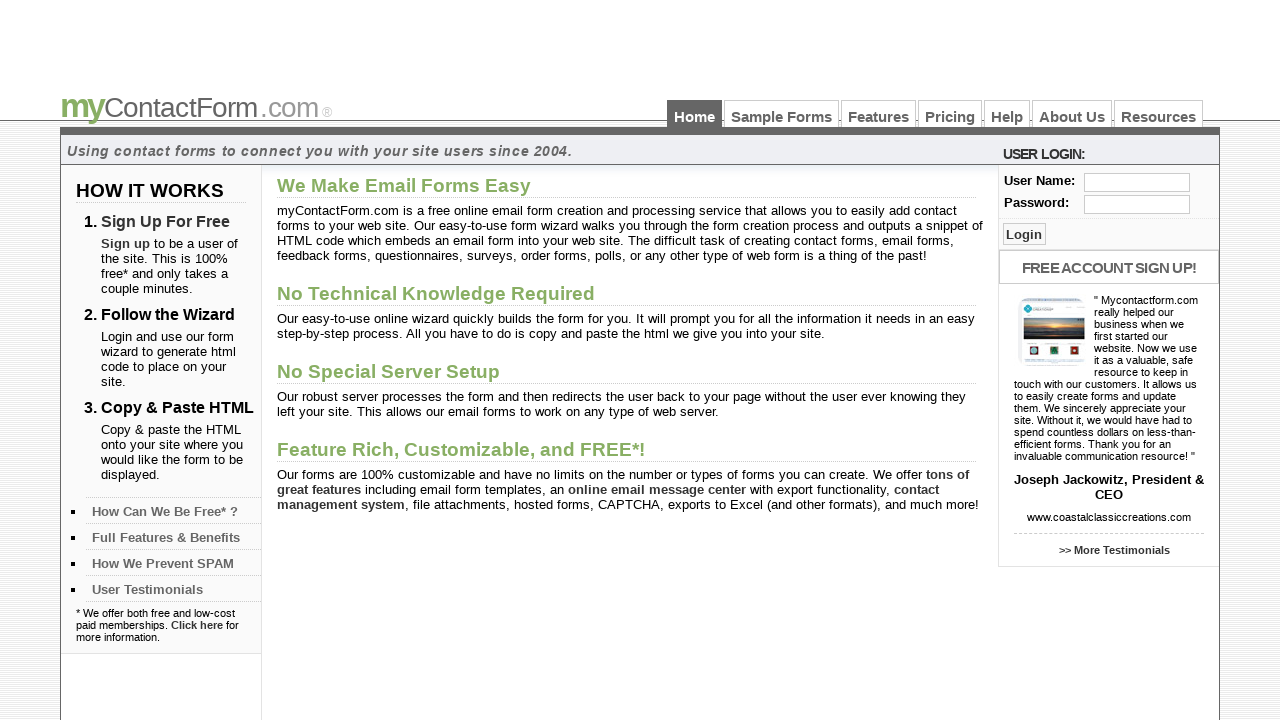

Located username textbox element with id 'user'
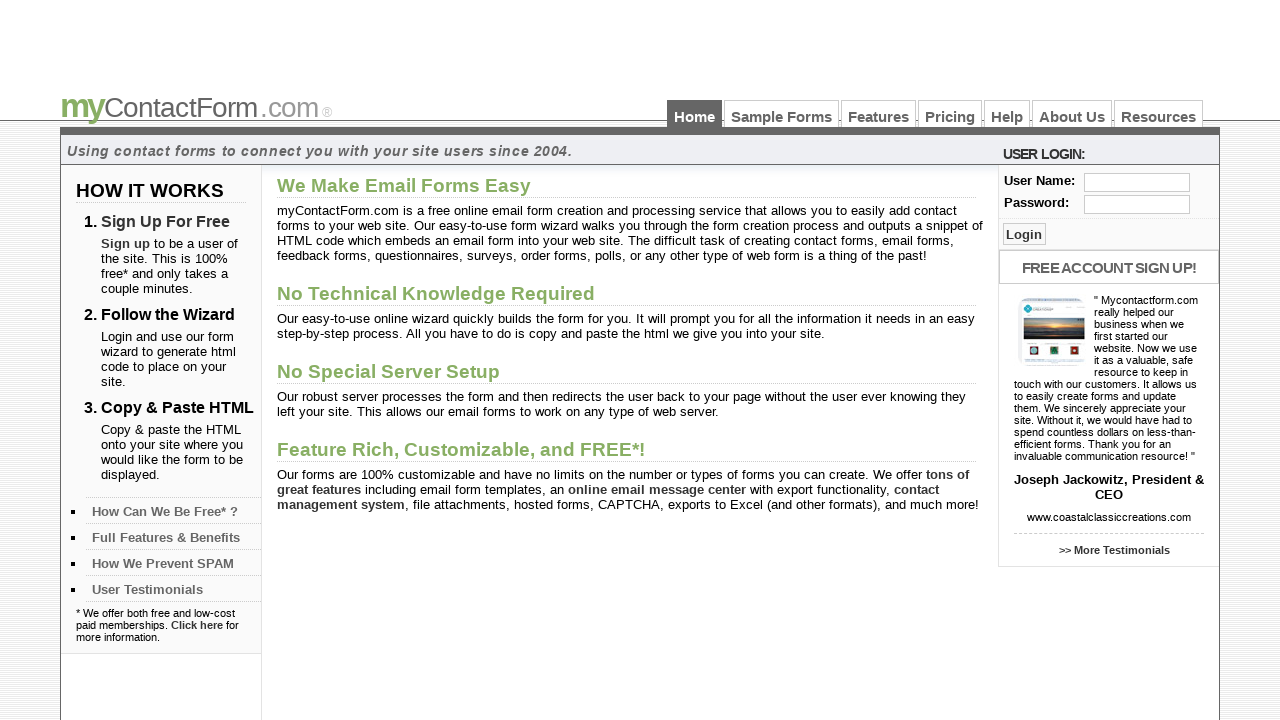

Entered 'keerthana' into the username field on #user
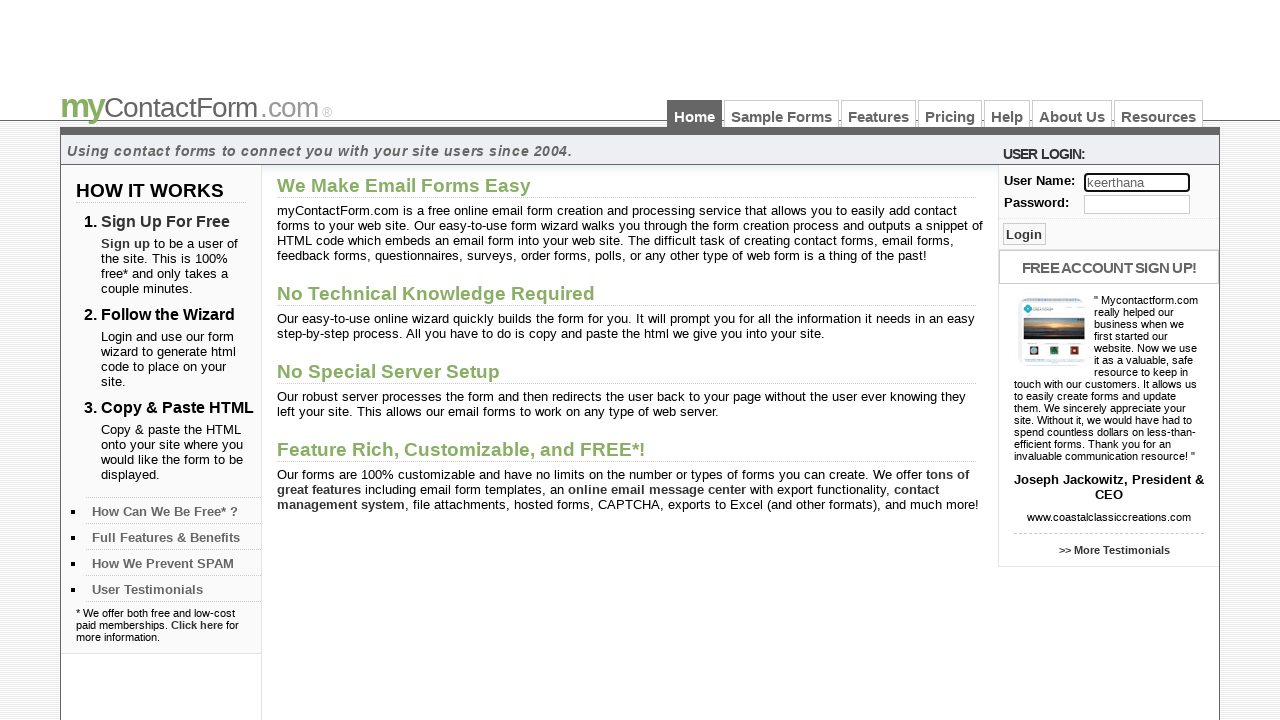

Verified that username field contains 'keerthana'
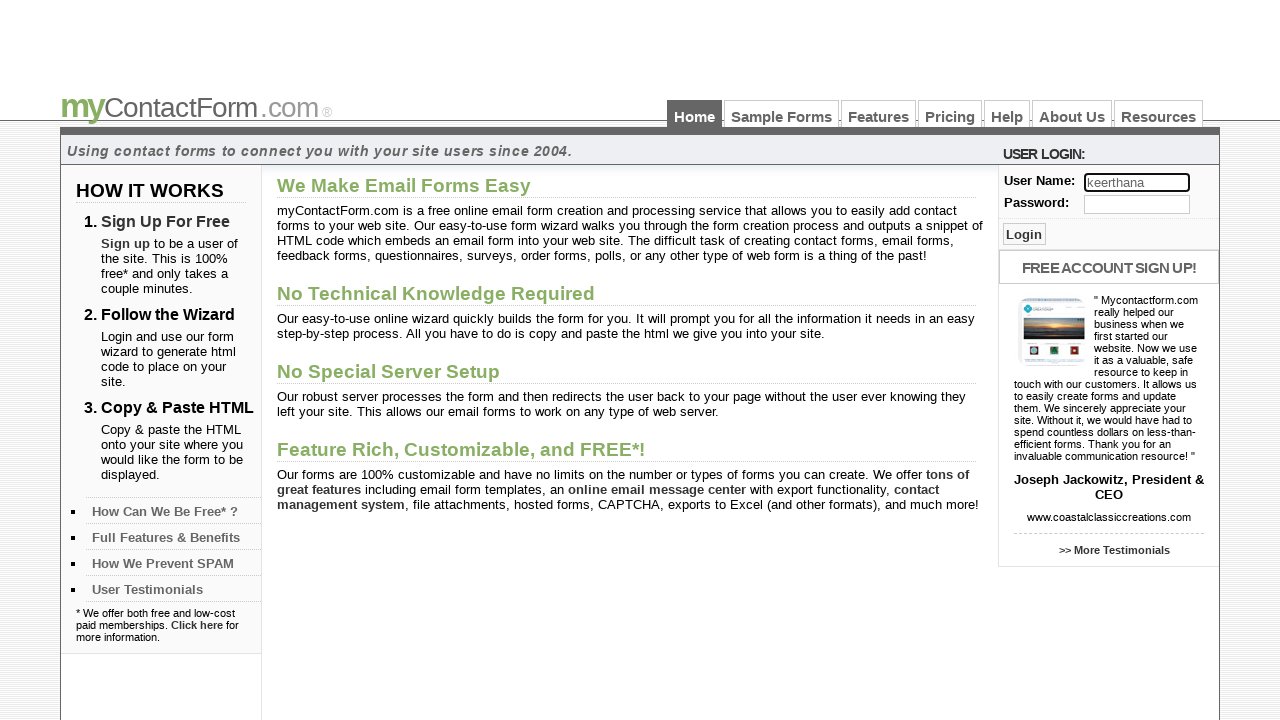

Cleared the username field on #user
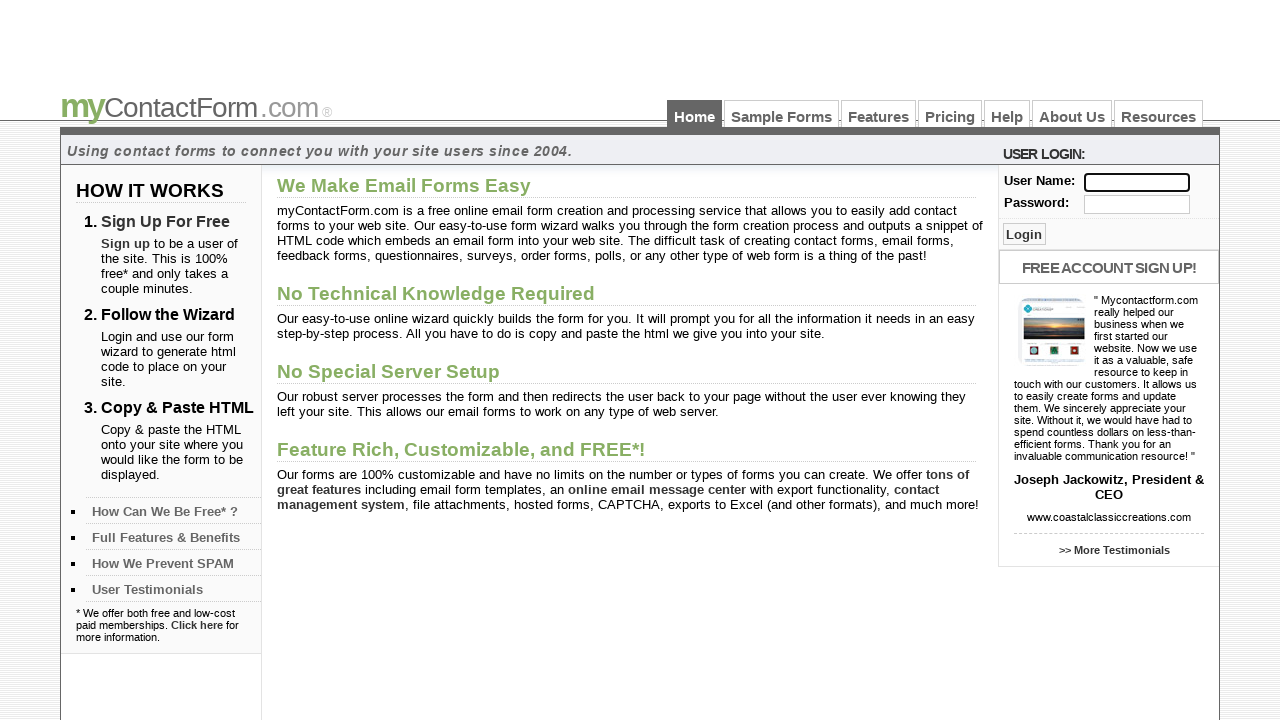

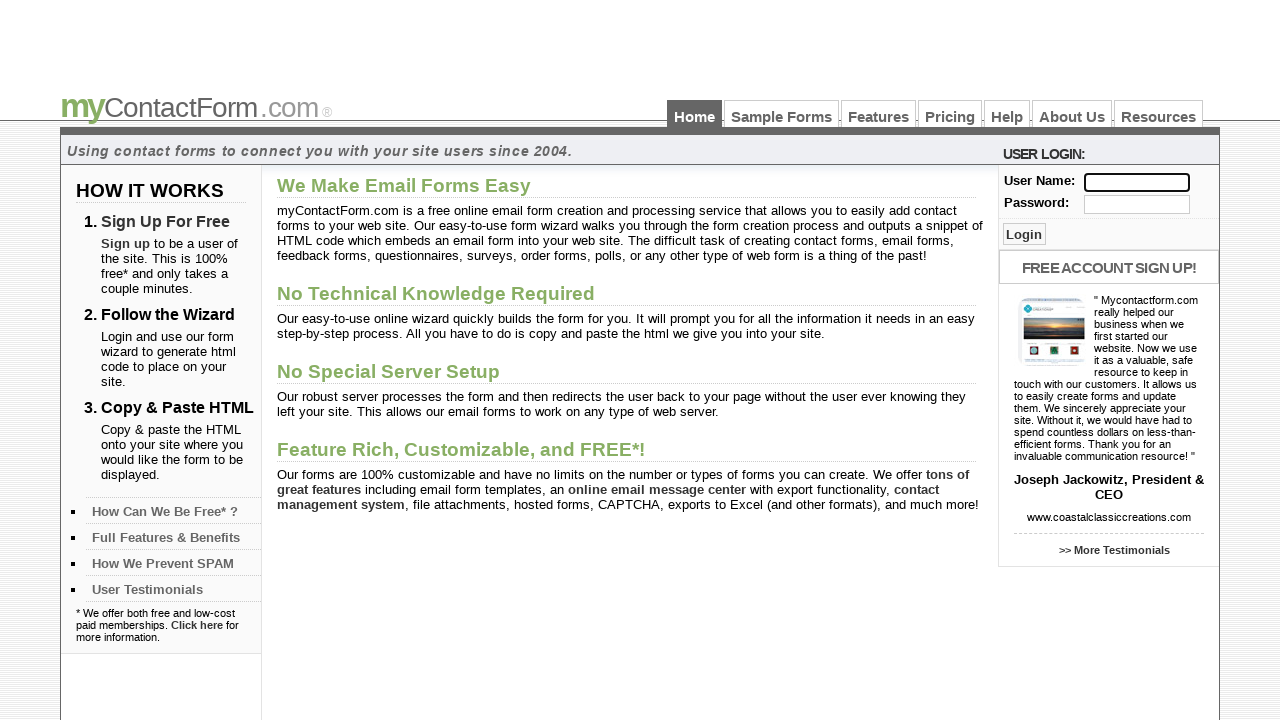